Tests the train search functionality on erail.in by entering source station (Chennai/MS) and destination station (Madurai/MDU), then clicking search to view available trains.

Starting URL: https://erail.in/

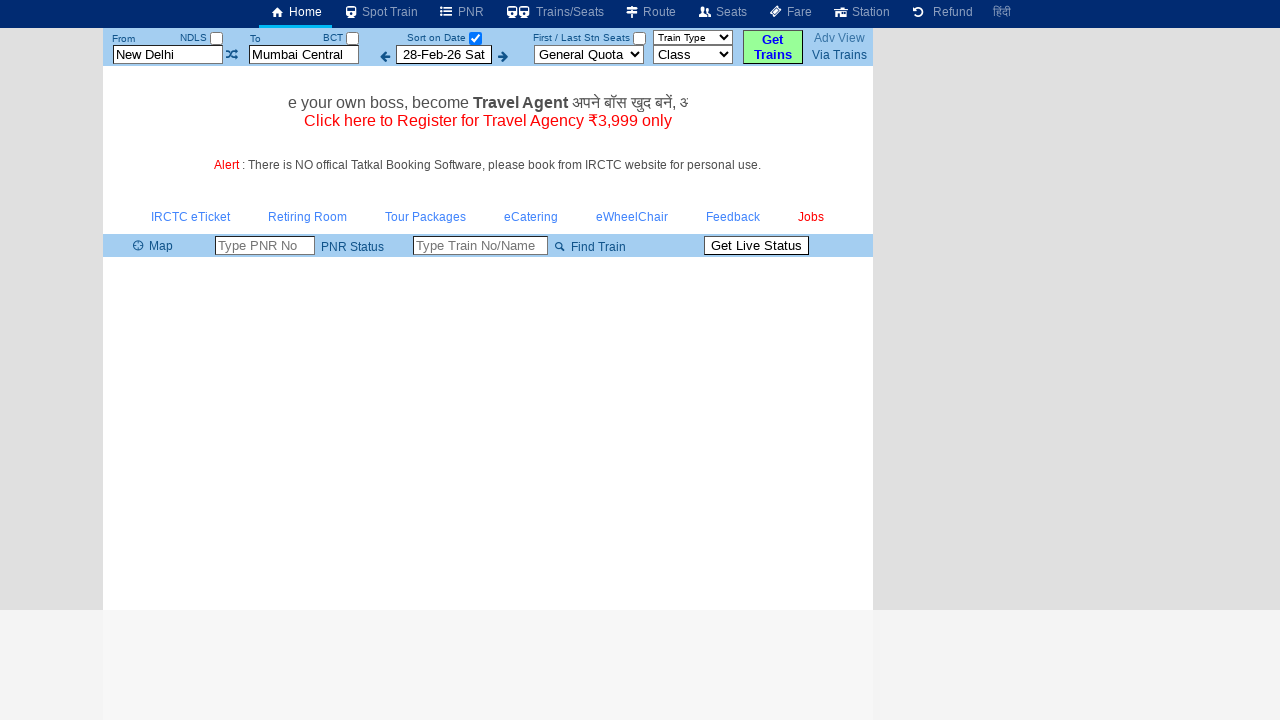

Cleared source station field on #txtStationFrom
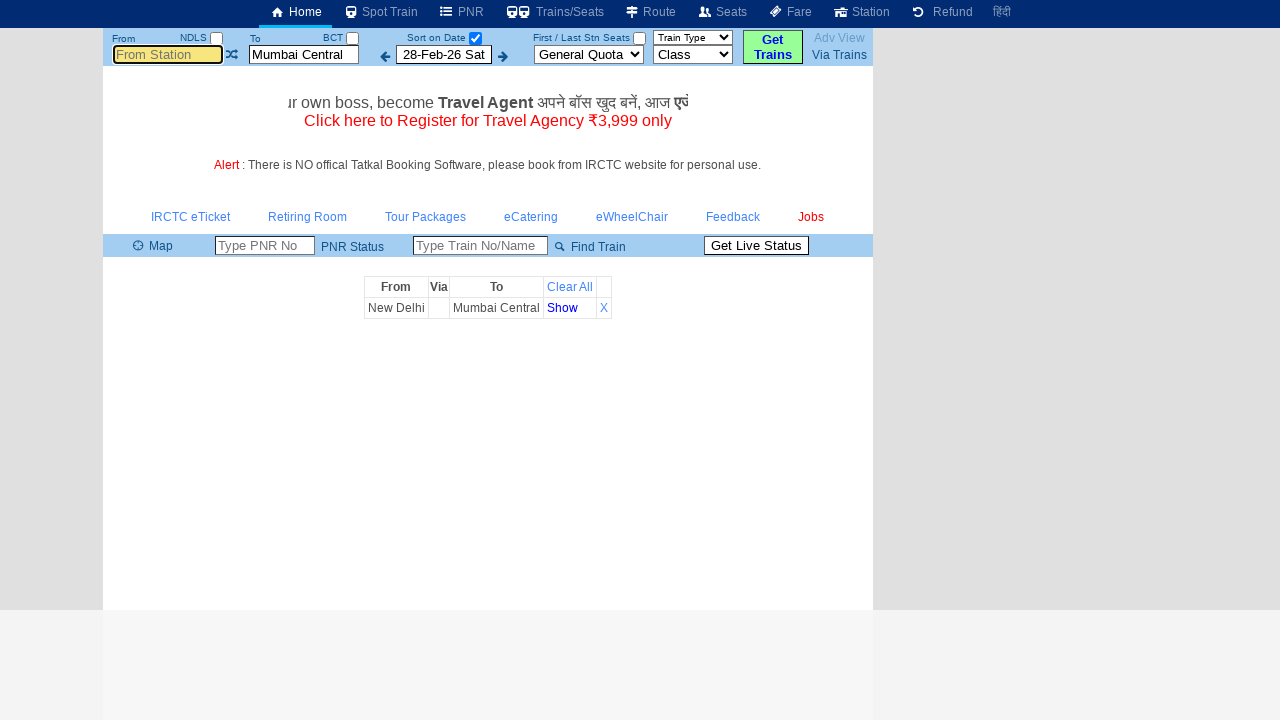

Filled source station field with 'ms' (Chennai/MS) on #txtStationFrom
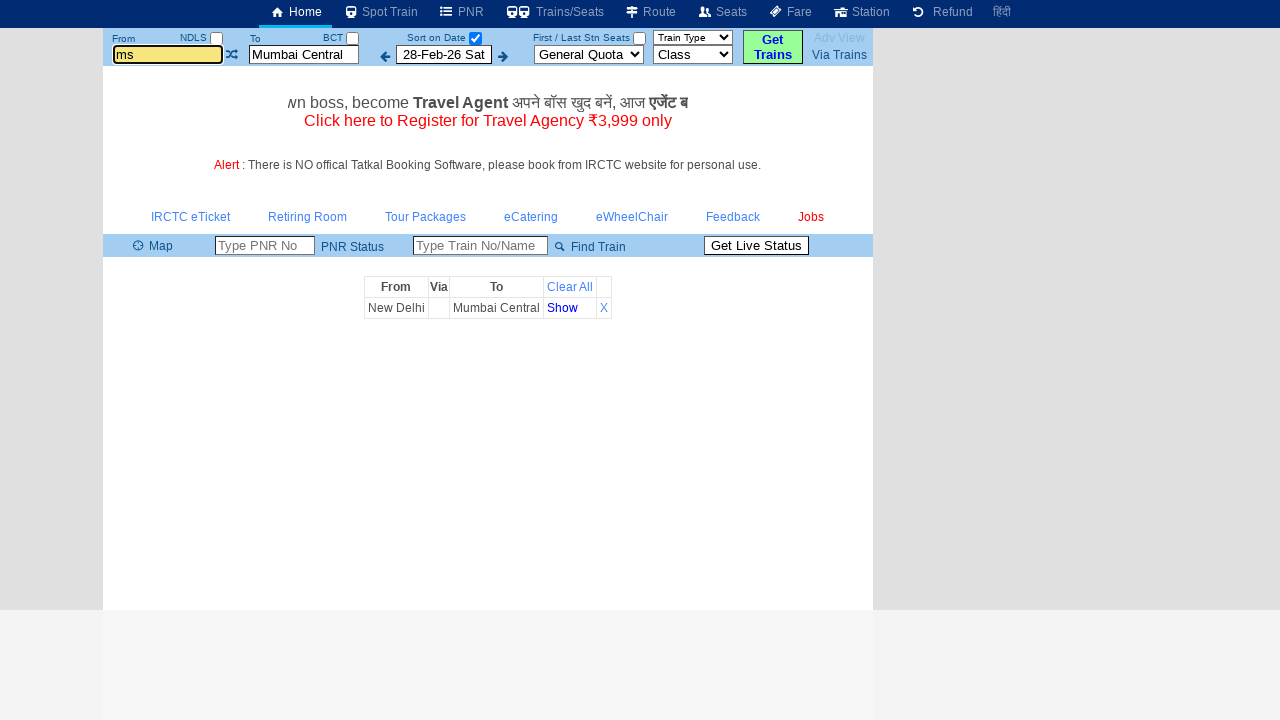

Pressed Tab to confirm source station selection on #txtStationFrom
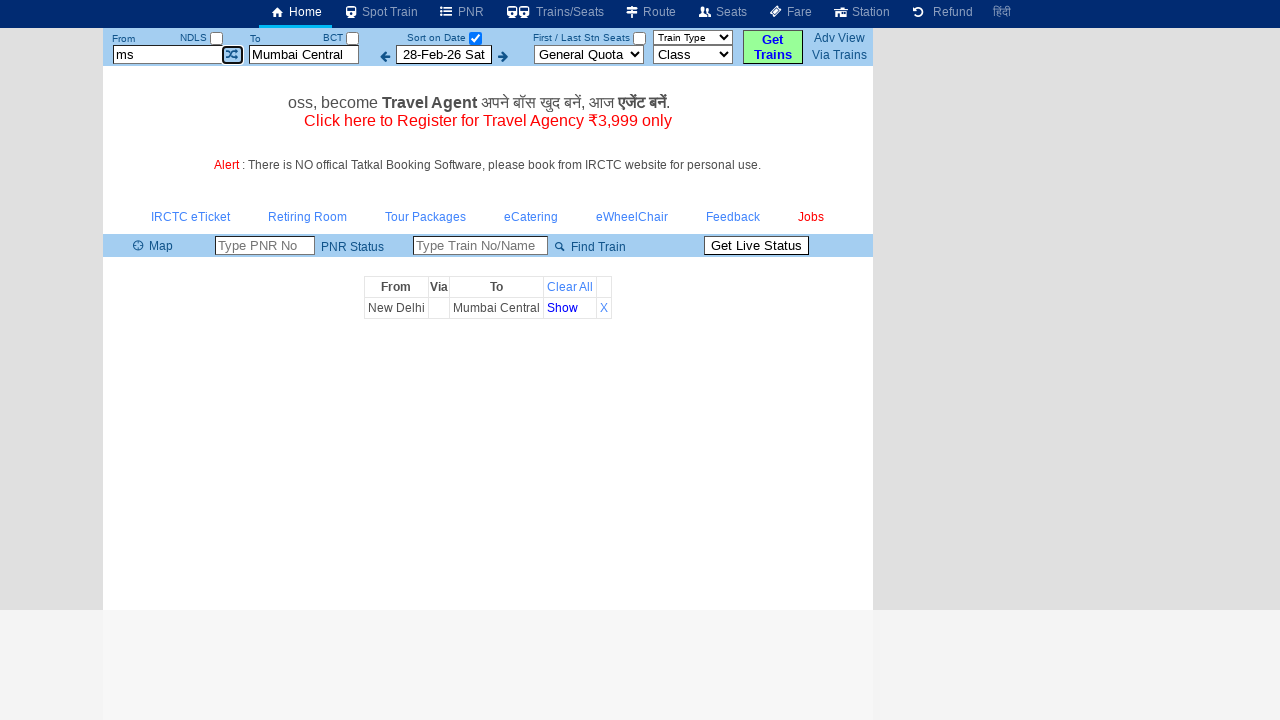

Cleared destination station field on #txtStationTo
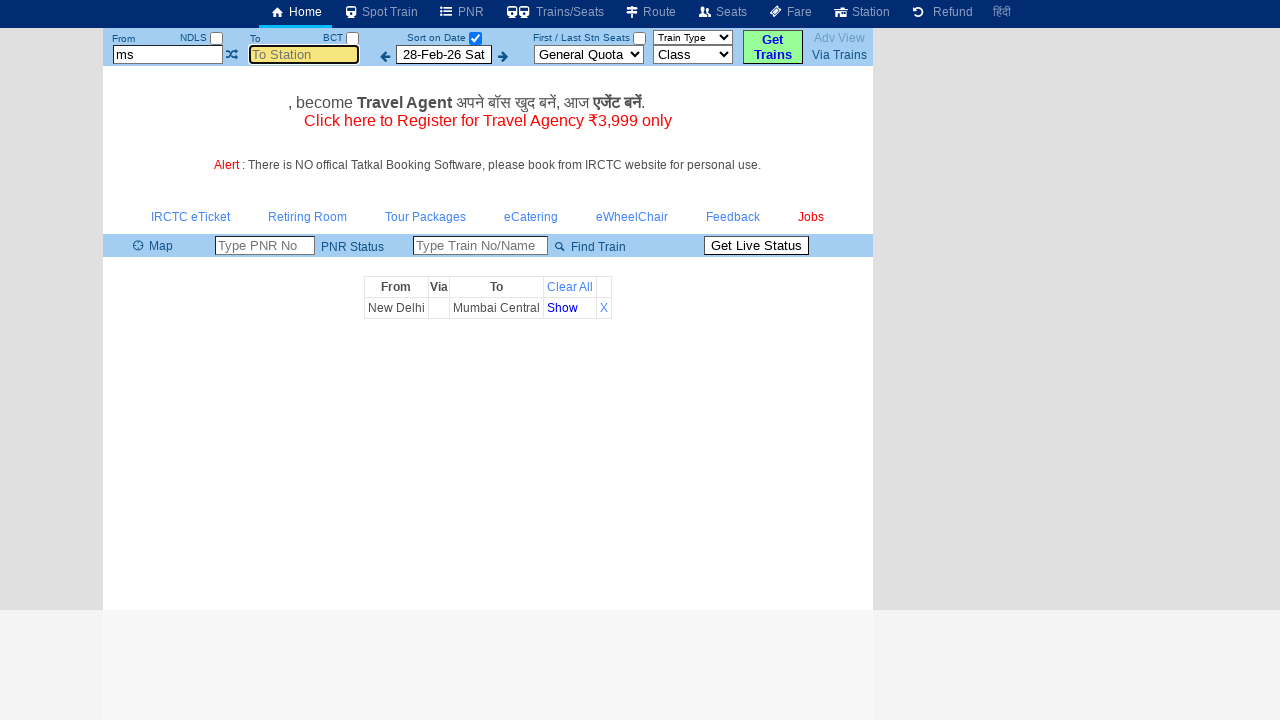

Filled destination station field with 'mdu' (Madurai/MDU) on #txtStationTo
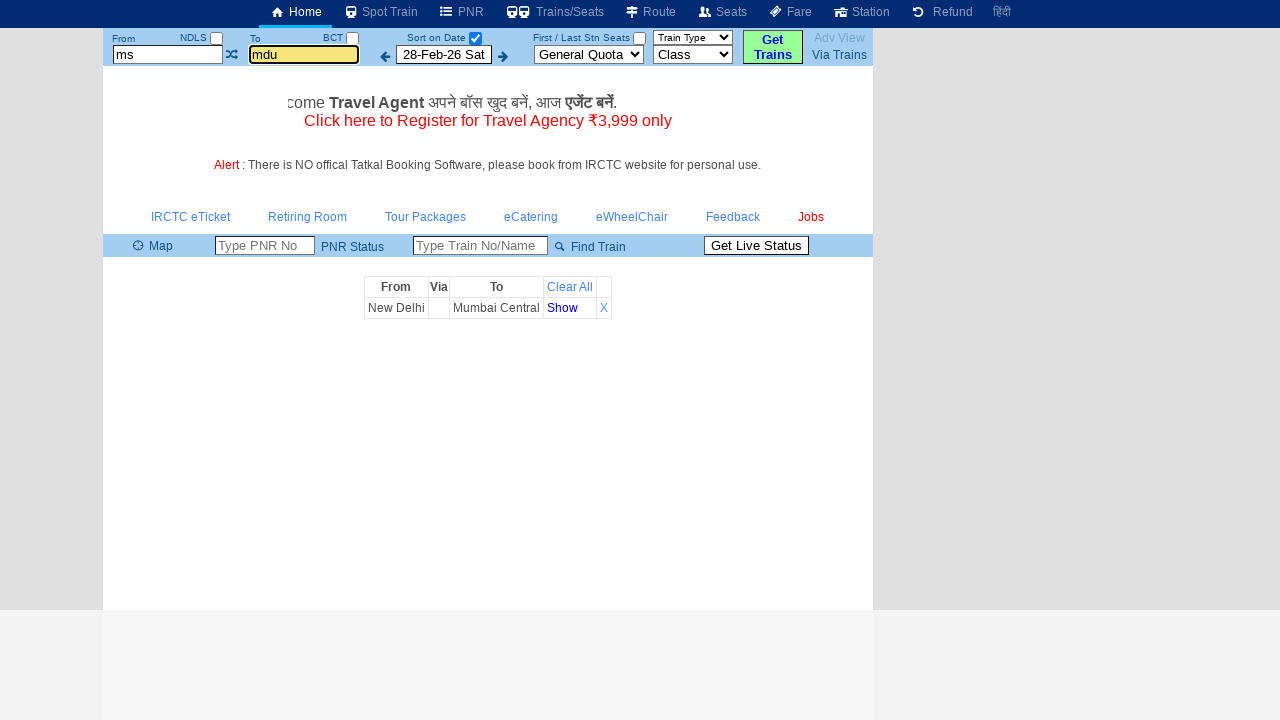

Pressed Tab to confirm destination station selection on #txtStationTo
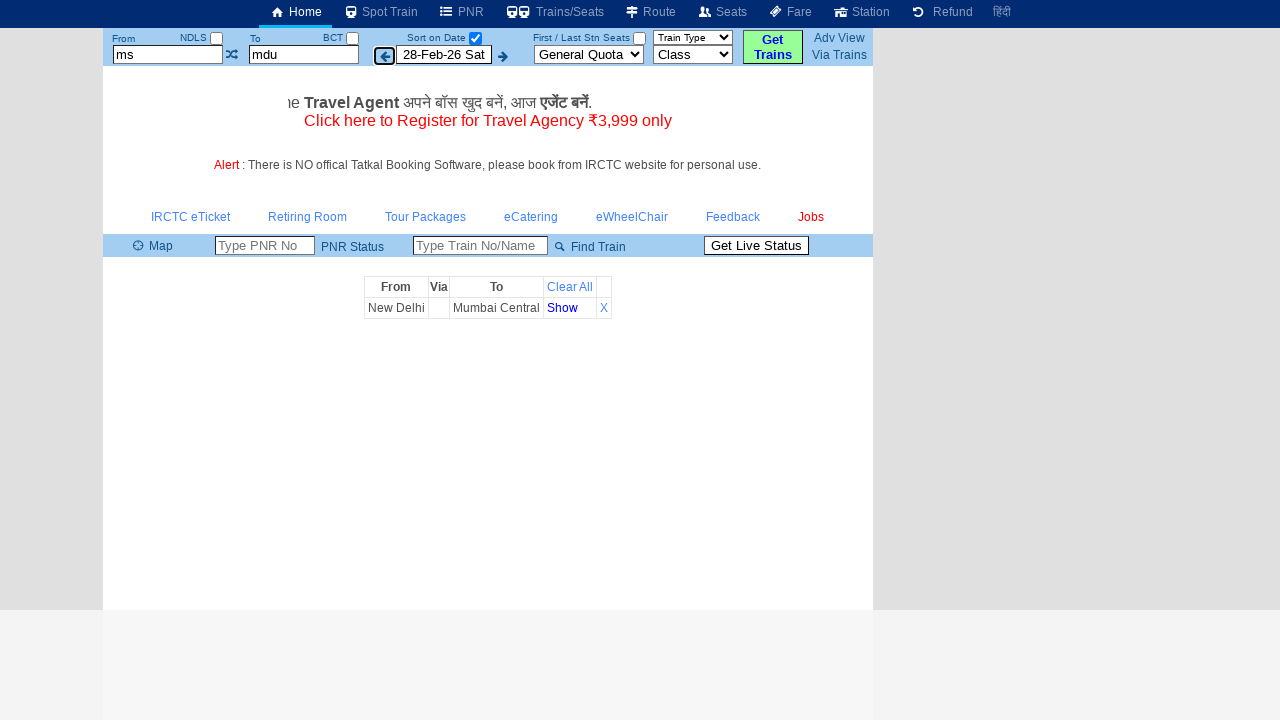

Clicked search button to initiate train search at (475, 38) on #chkSelectDateOnly
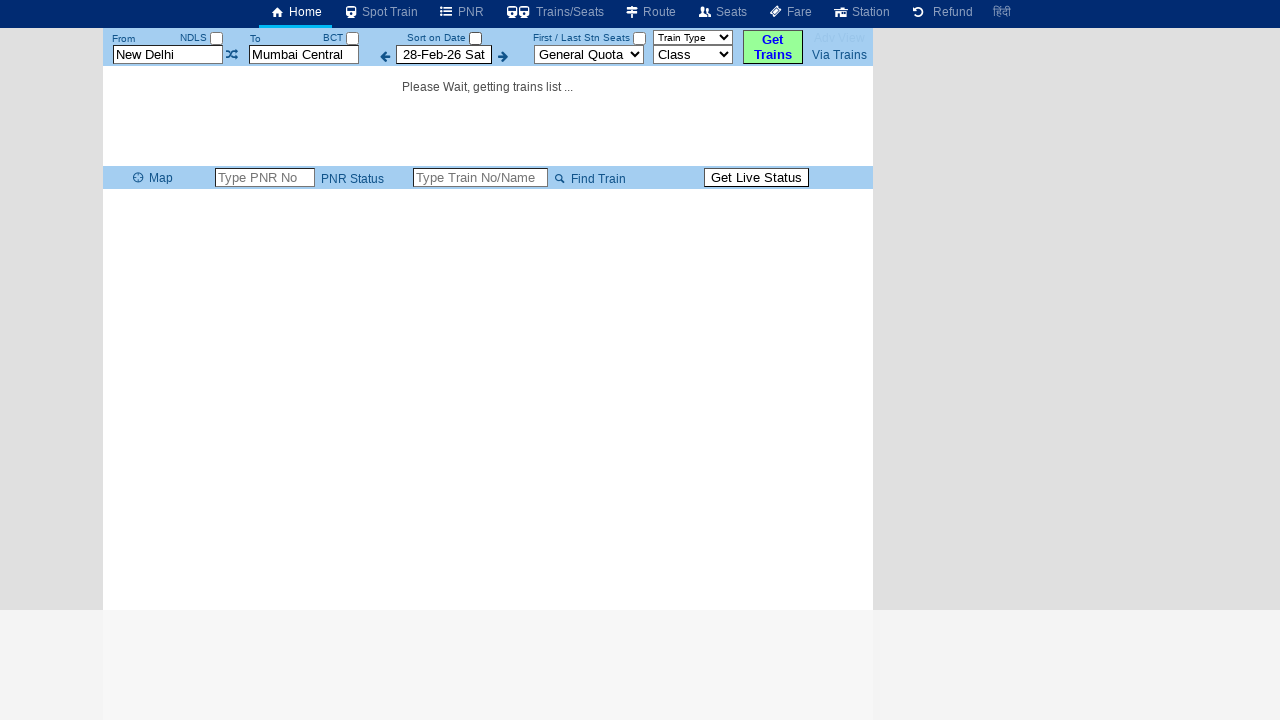

Train list table loaded successfully with available trains from Chennai to Madurai
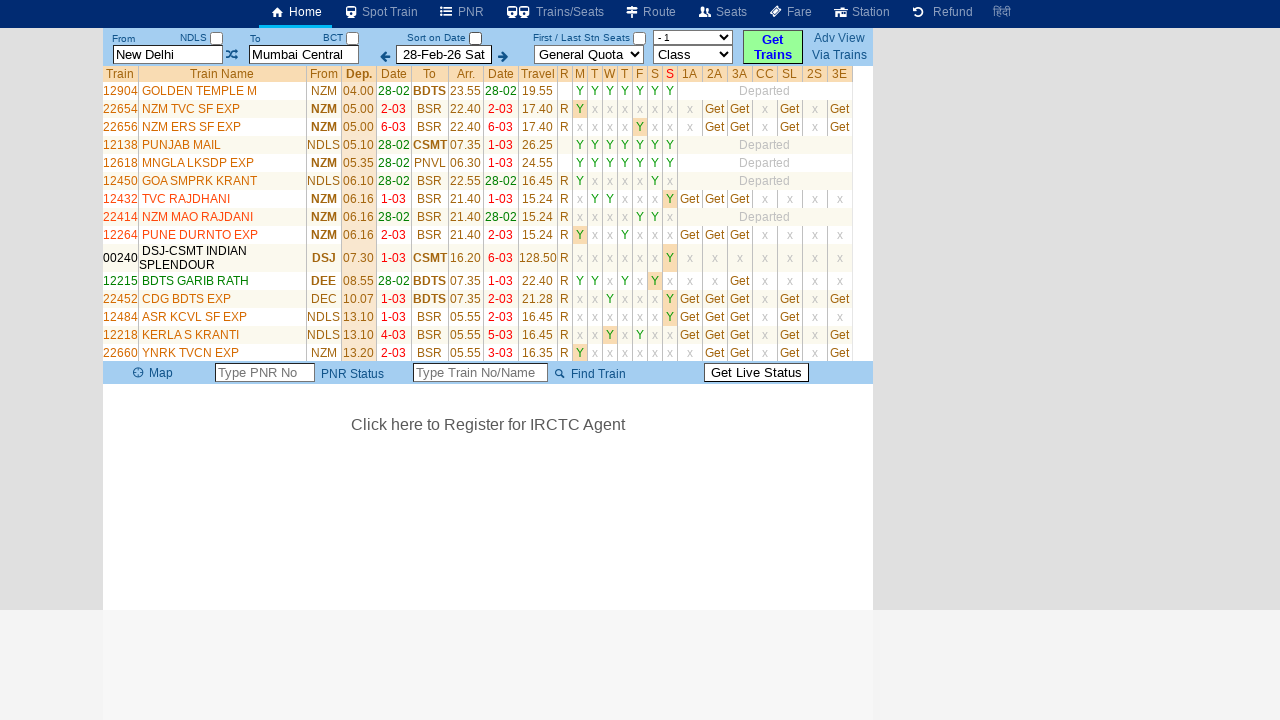

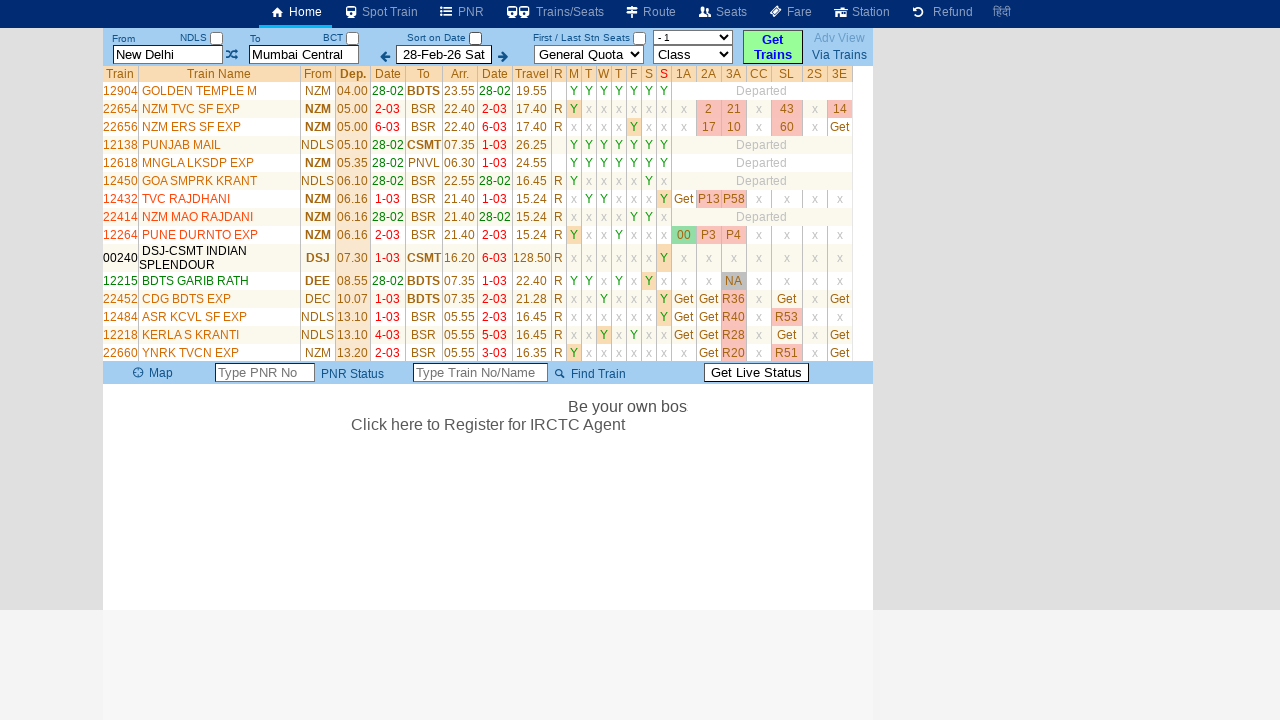